Tests unmarking completed todo items by unchecking their checkboxes

Starting URL: https://demo.playwright.dev/todomvc

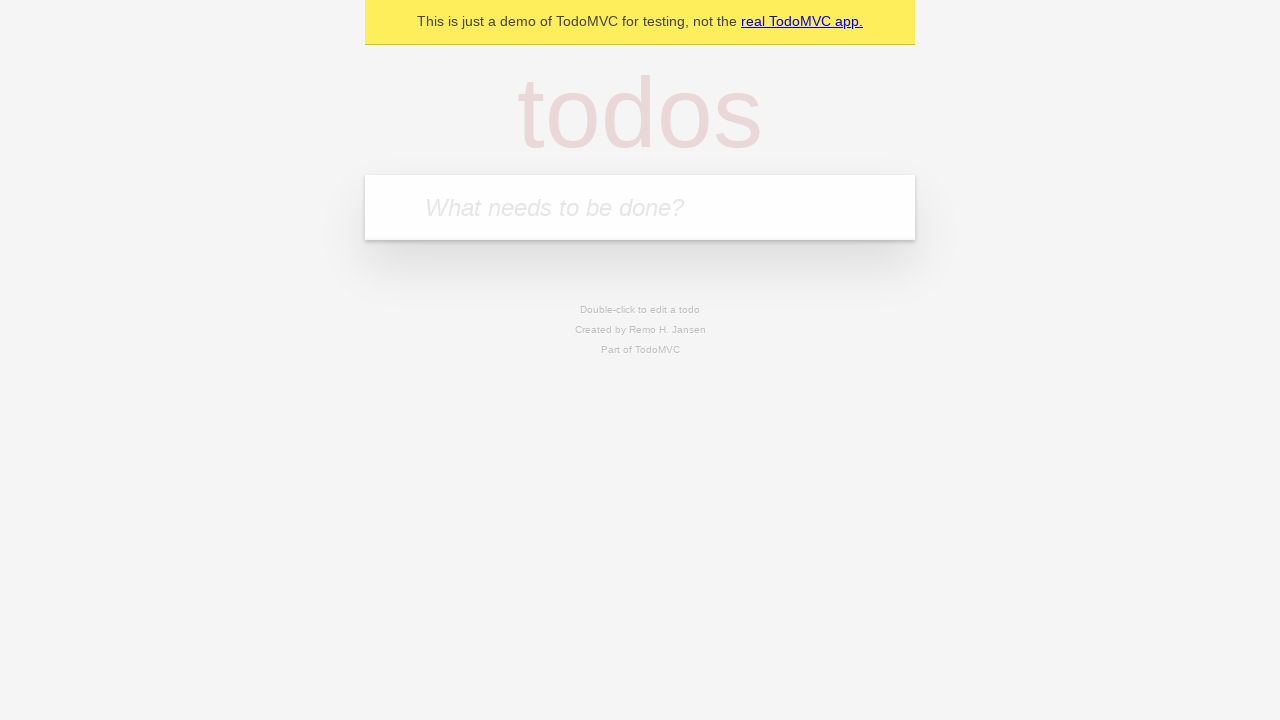

Filled todo input field with 'buy some cheese' on internal:attr=[placeholder="What needs to be done?"i]
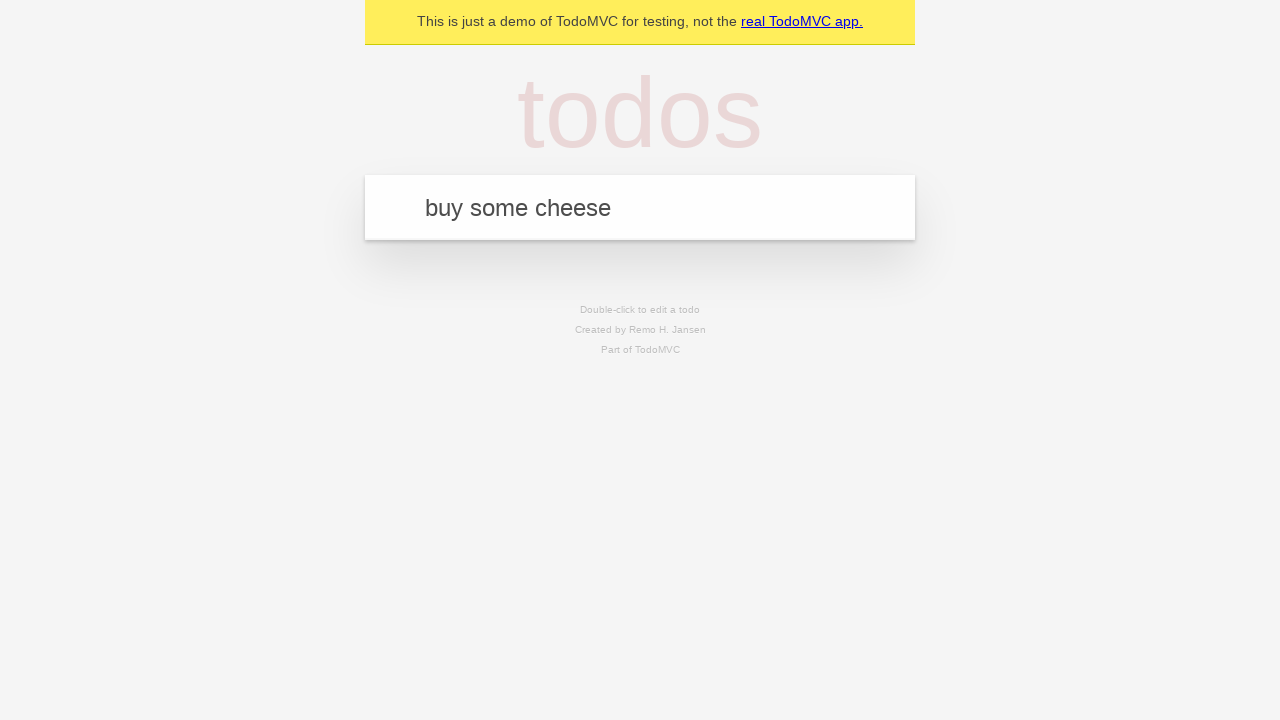

Pressed Enter to create todo item 'buy some cheese' on internal:attr=[placeholder="What needs to be done?"i]
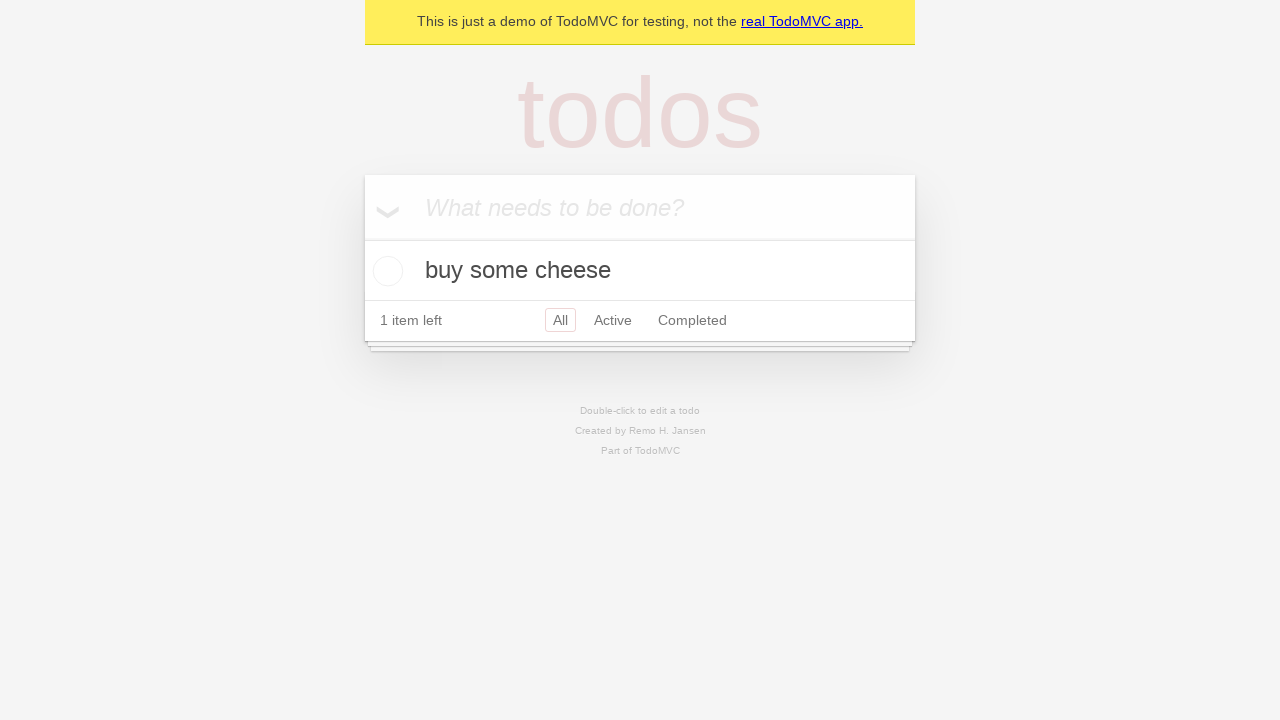

Filled todo input field with 'feed the cat' on internal:attr=[placeholder="What needs to be done?"i]
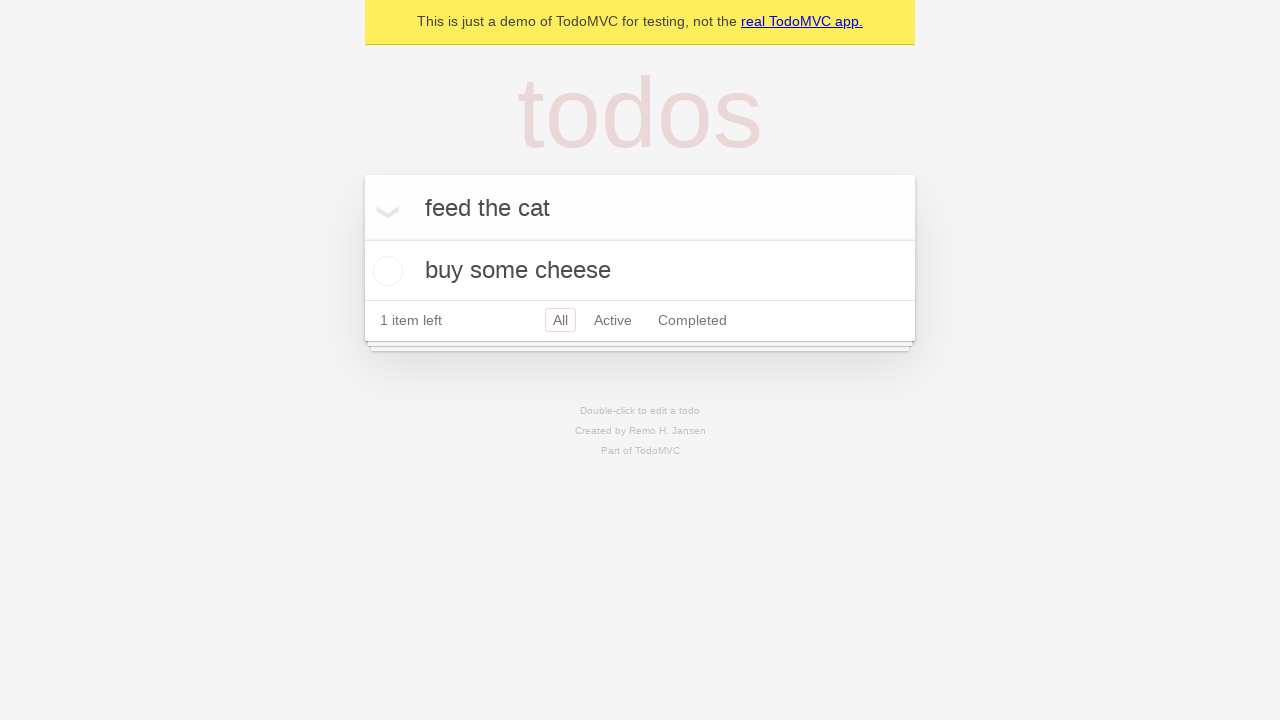

Pressed Enter to create todo item 'feed the cat' on internal:attr=[placeholder="What needs to be done?"i]
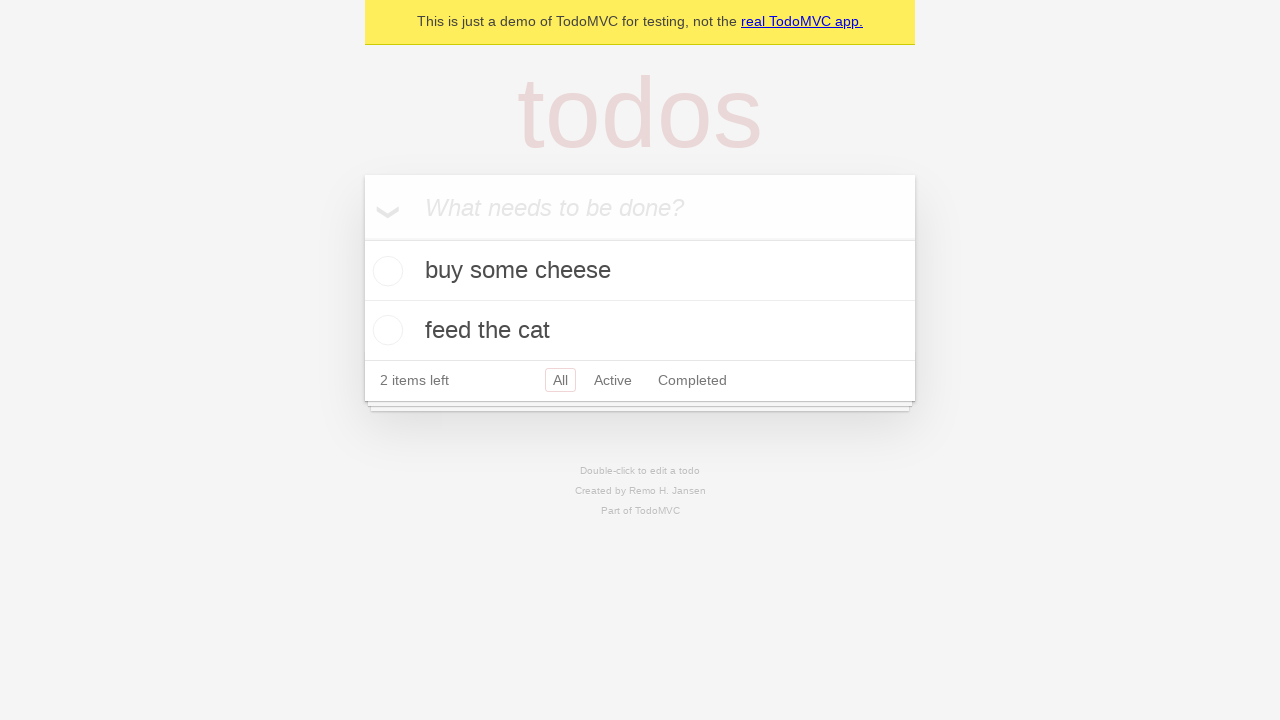

Waited for 2 todo items to be present in the DOM
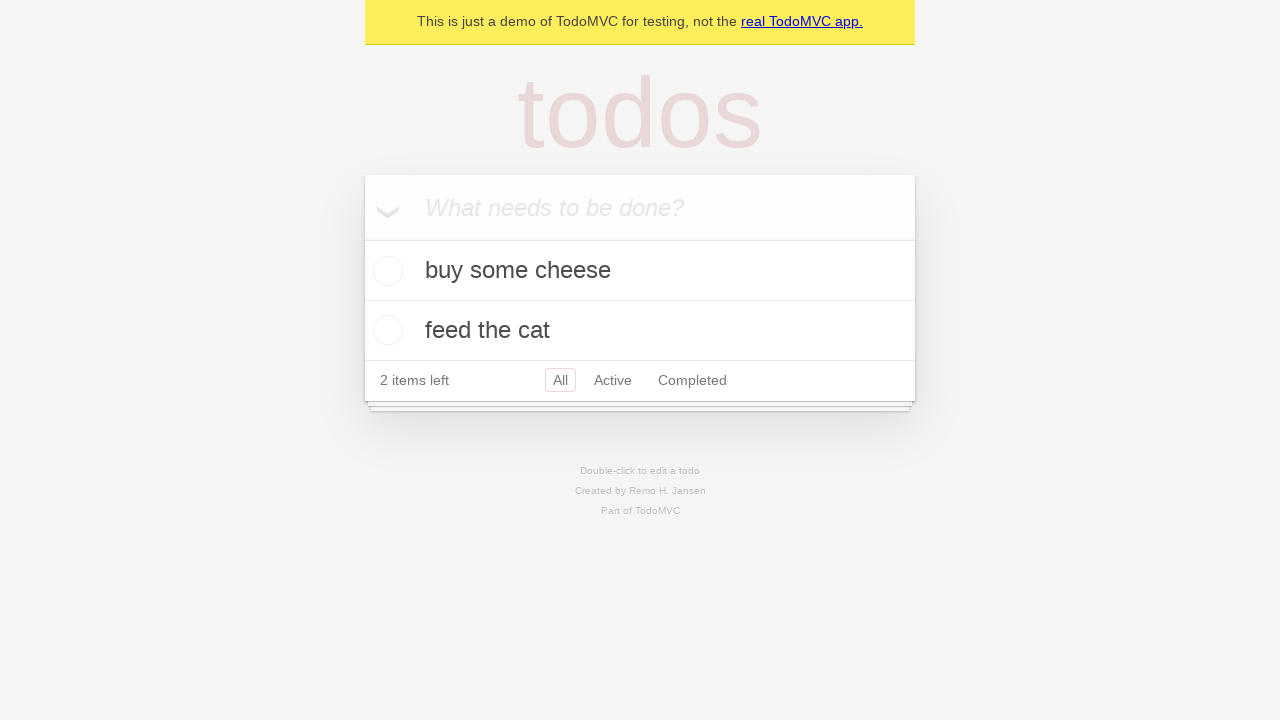

Checked the first todo item's checkbox at (385, 271) on internal:testid=[data-testid="todo-item"s] >> nth=0 >> internal:role=checkbox
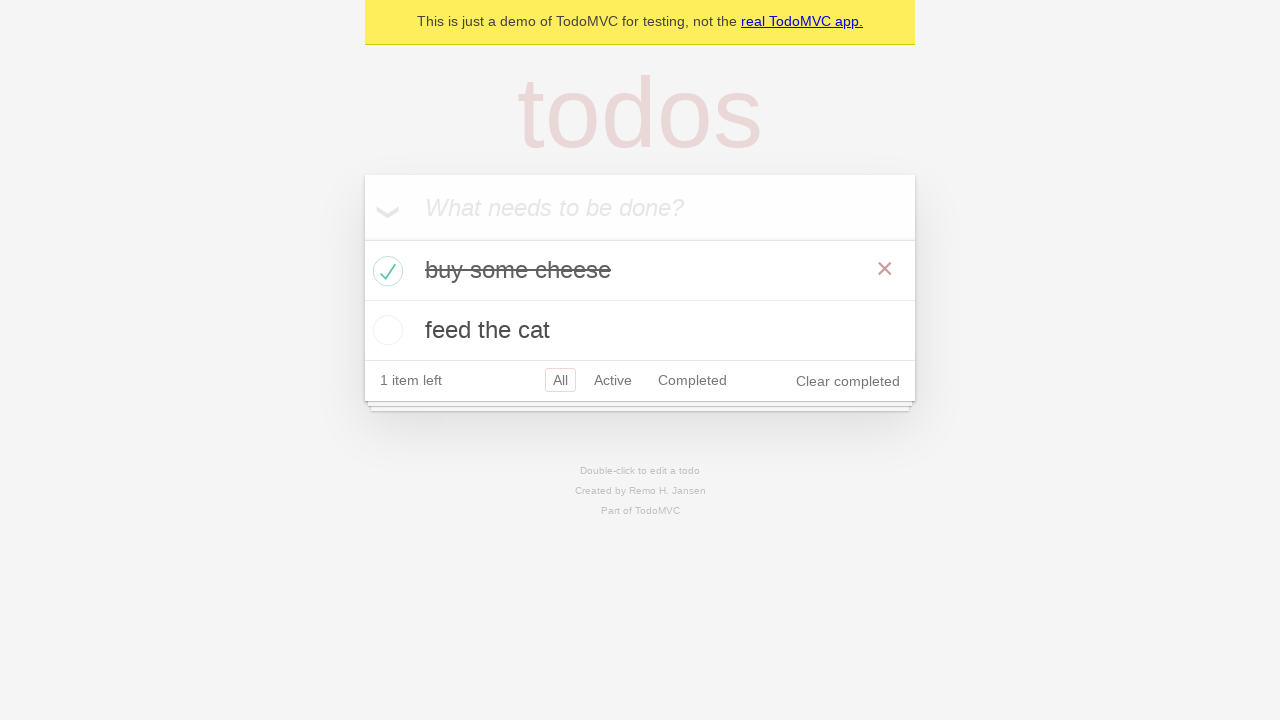

Unchecked the first todo item's checkbox to un-mark it as complete at (385, 271) on internal:testid=[data-testid="todo-item"s] >> nth=0 >> internal:role=checkbox
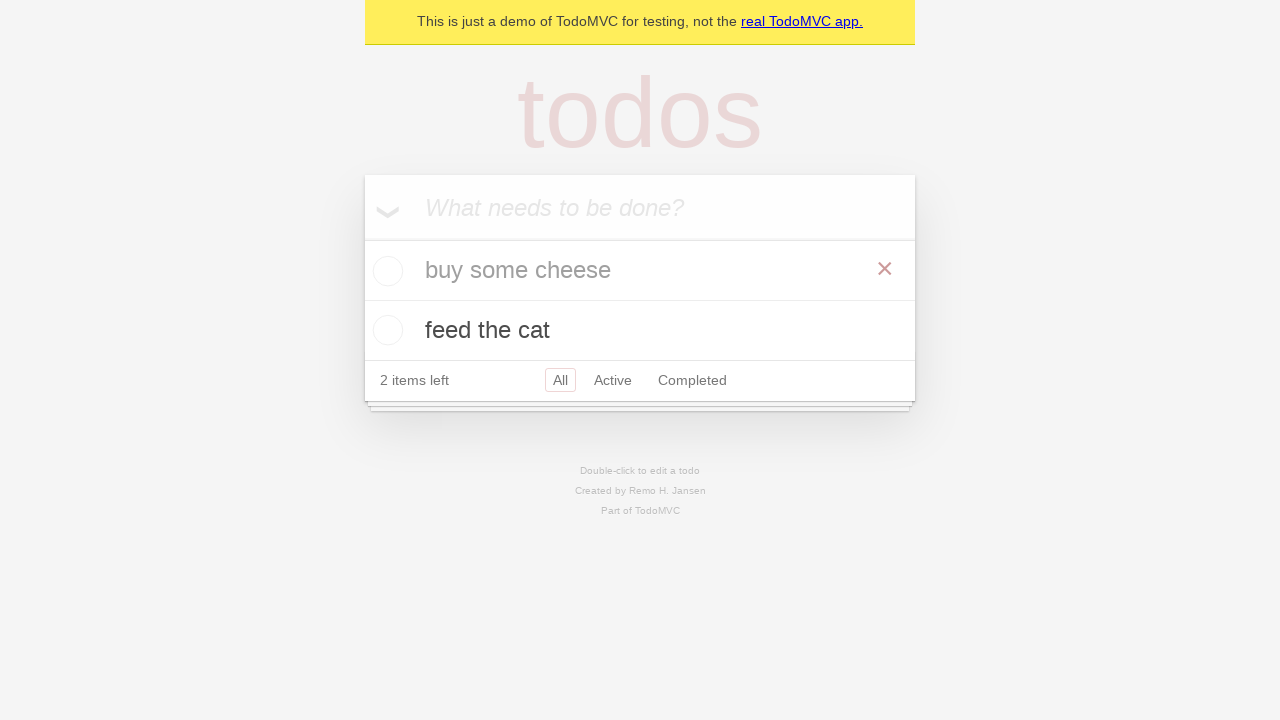

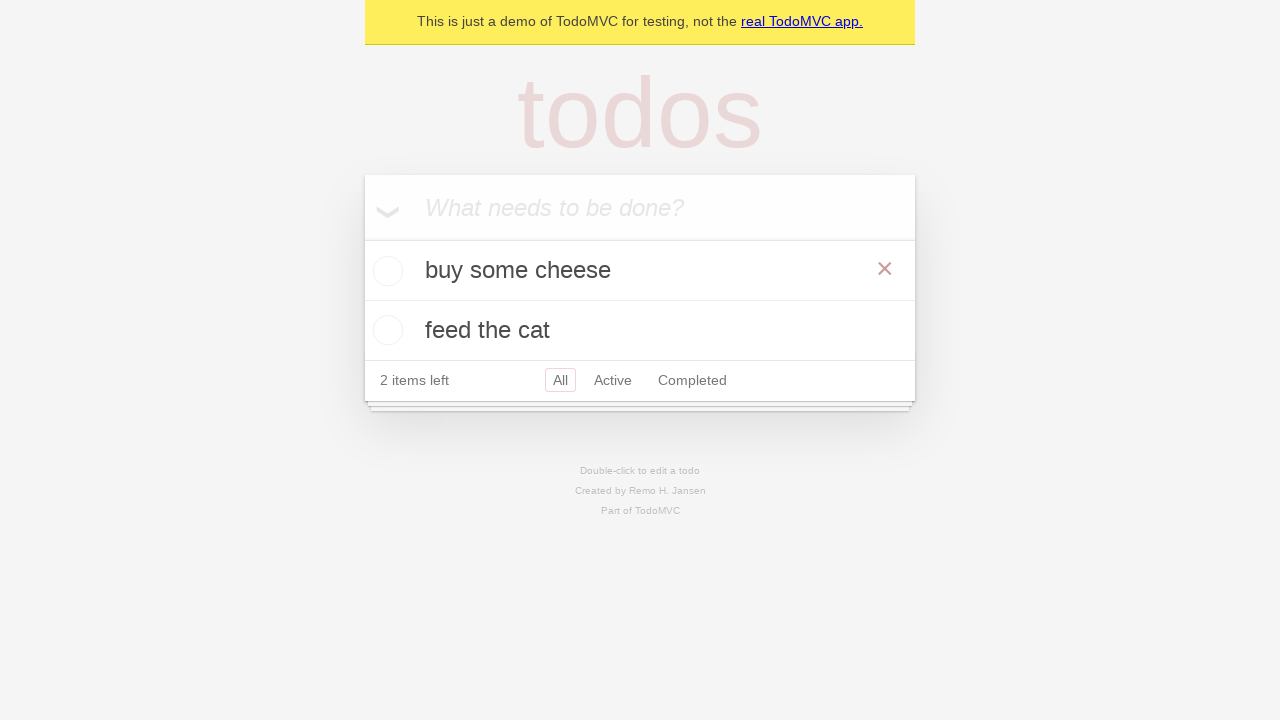